Tests viewing role listings as an HR user by clicking the HR button to switch user role

Starting URL: https://git-action-testing-files.vercel.app/

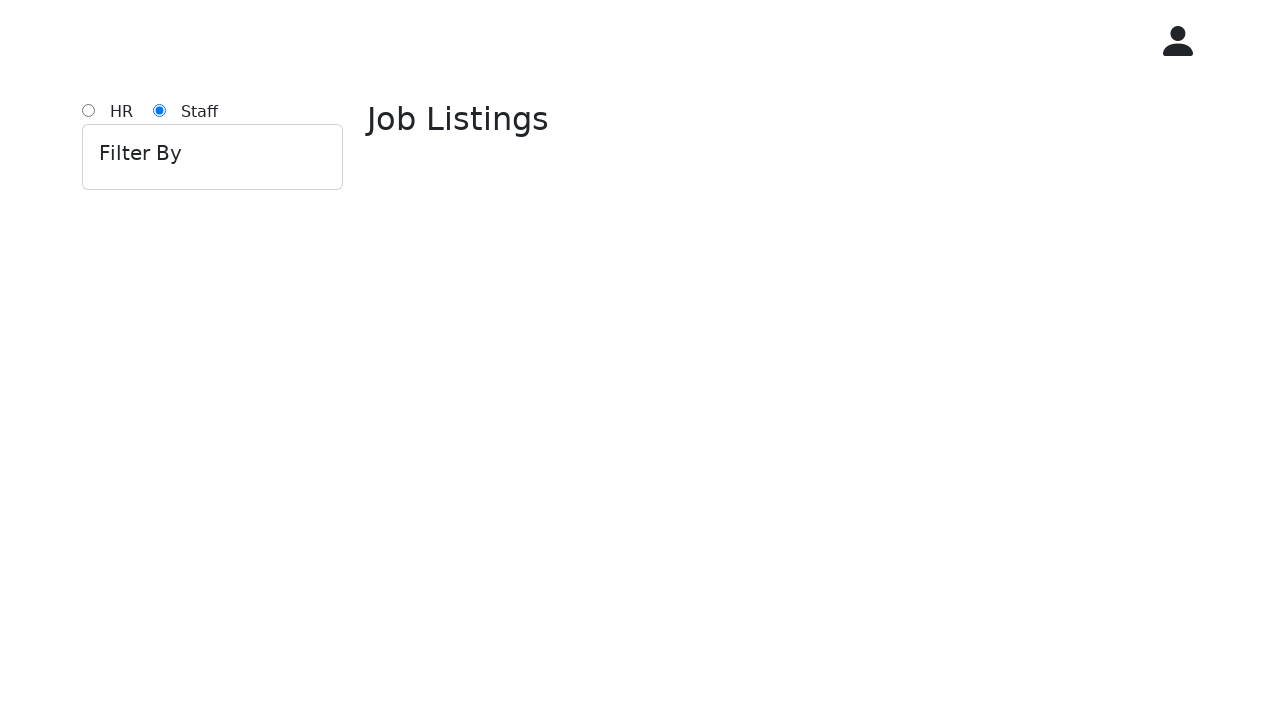

Clicked HR button to switch user role to HR at (88, 110) on #hr
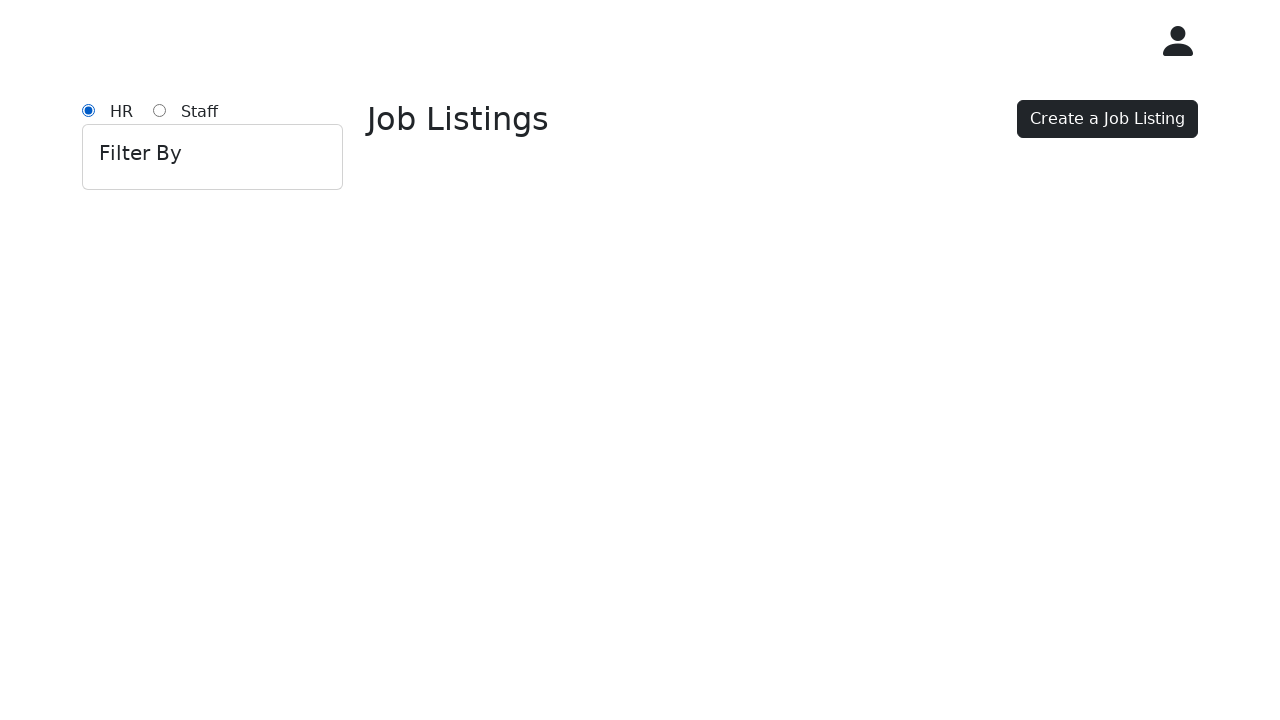

Waited for page to update after role switch
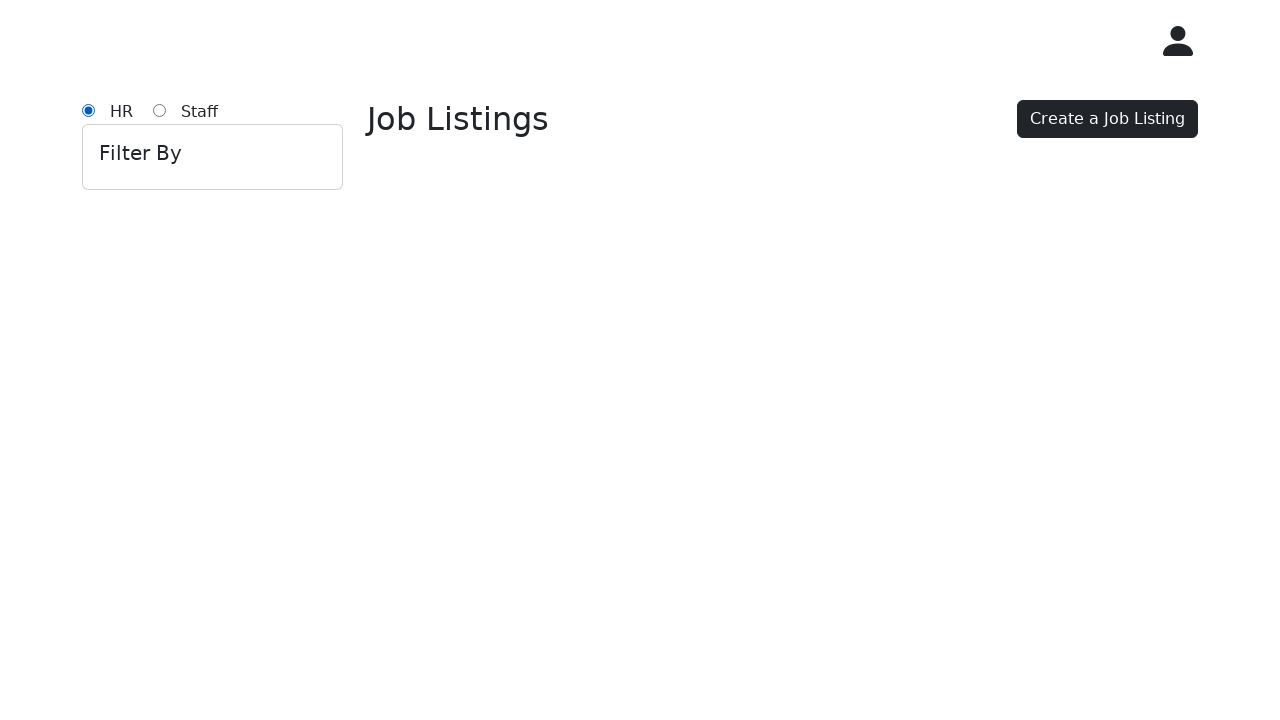

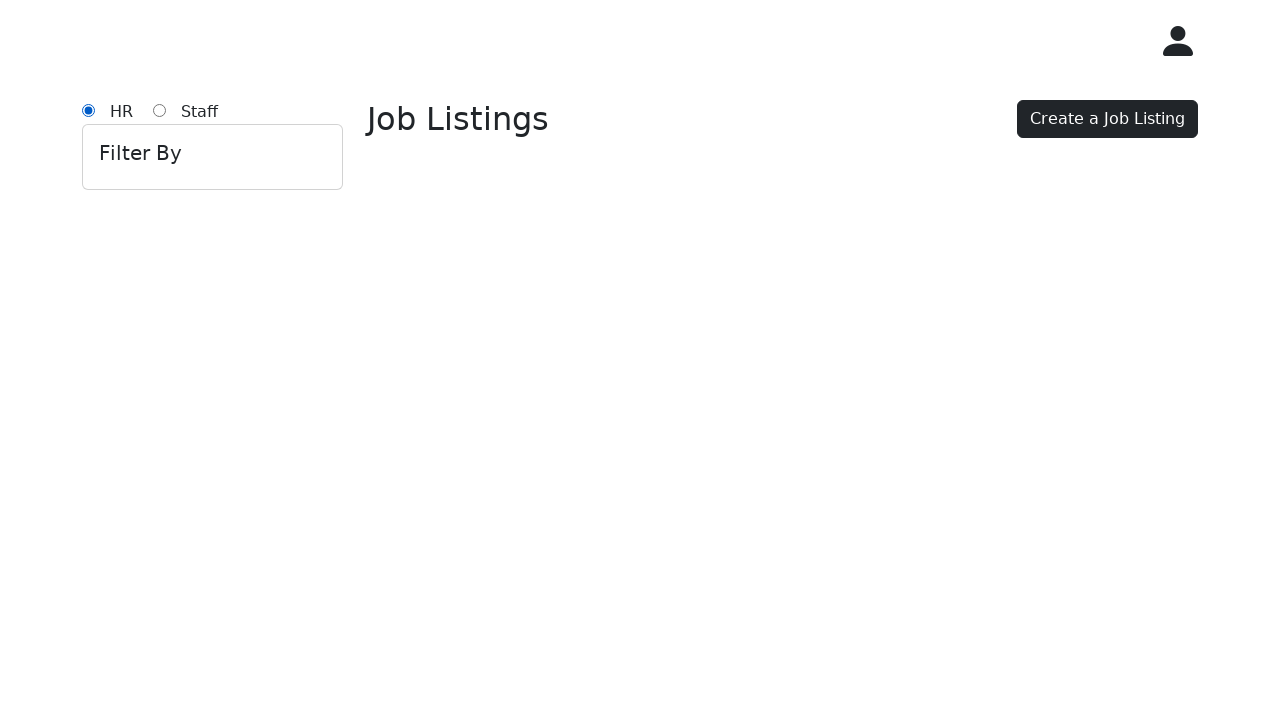